Tests navigation to the Jobs page and verifies the page title

Starting URL: https://alchemy.hguy.co/jobs/

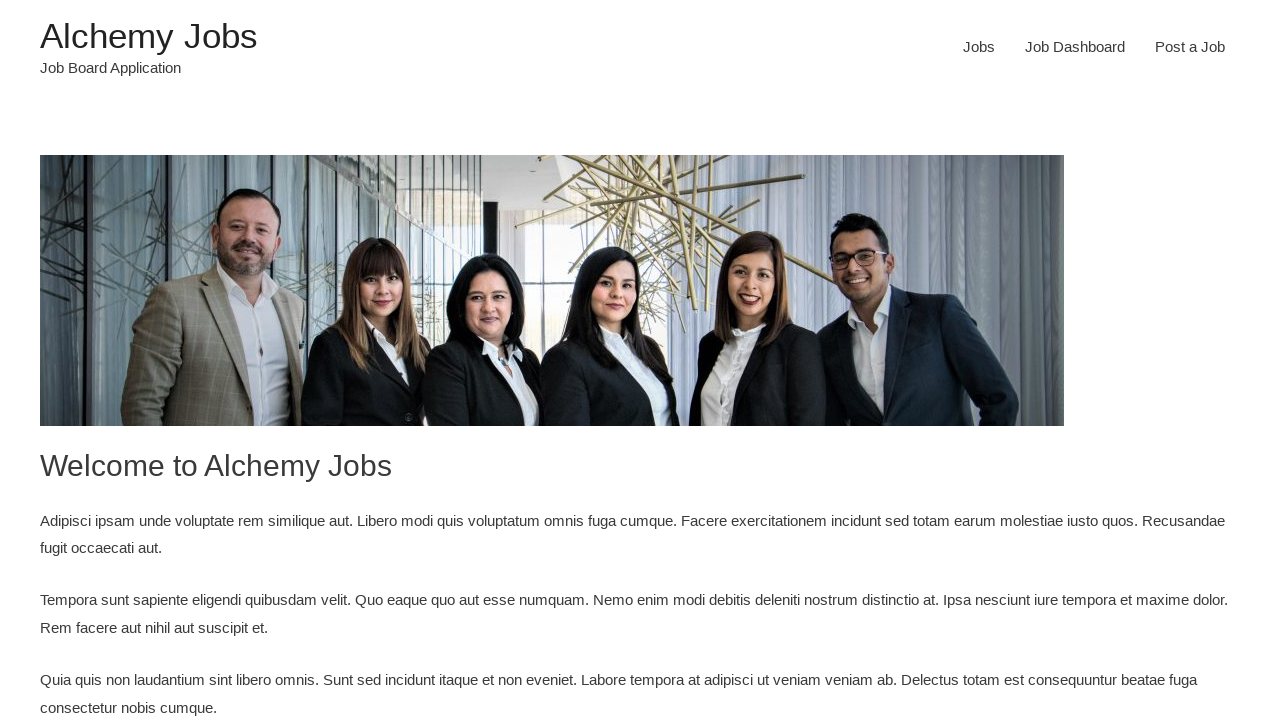

Clicked on Jobs link to navigate to Jobs page at (979, 47) on xpath=//a[@href='https://alchemy.hguy.co/jobs/jobs/'][contains(.,'Jobs')]
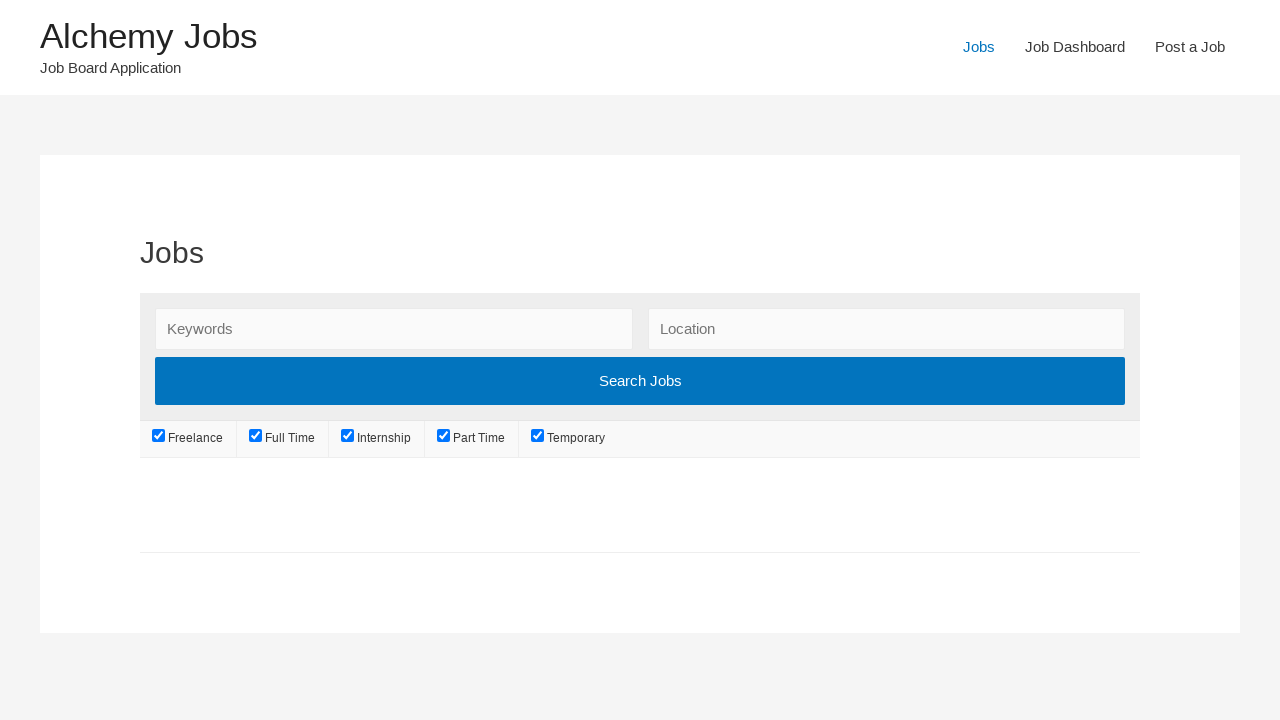

Jobs page loaded successfully
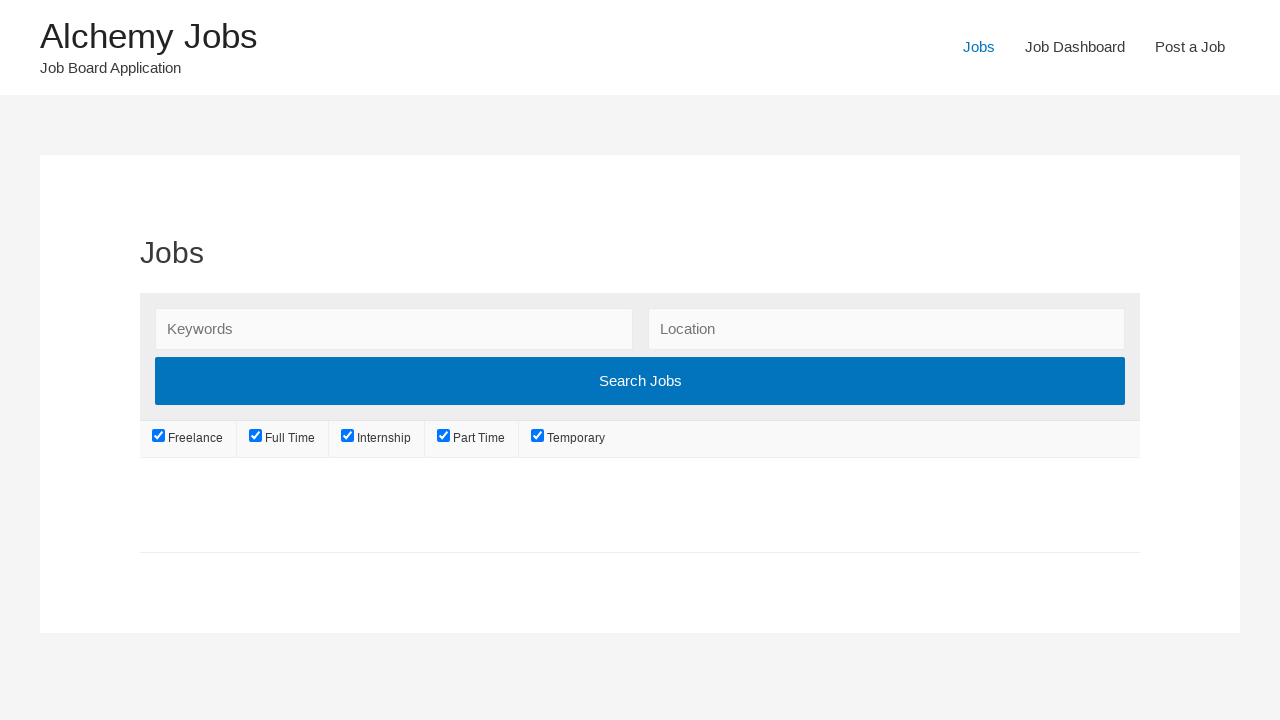

Verified page title is 'Jobs – Alchemy Jobs'
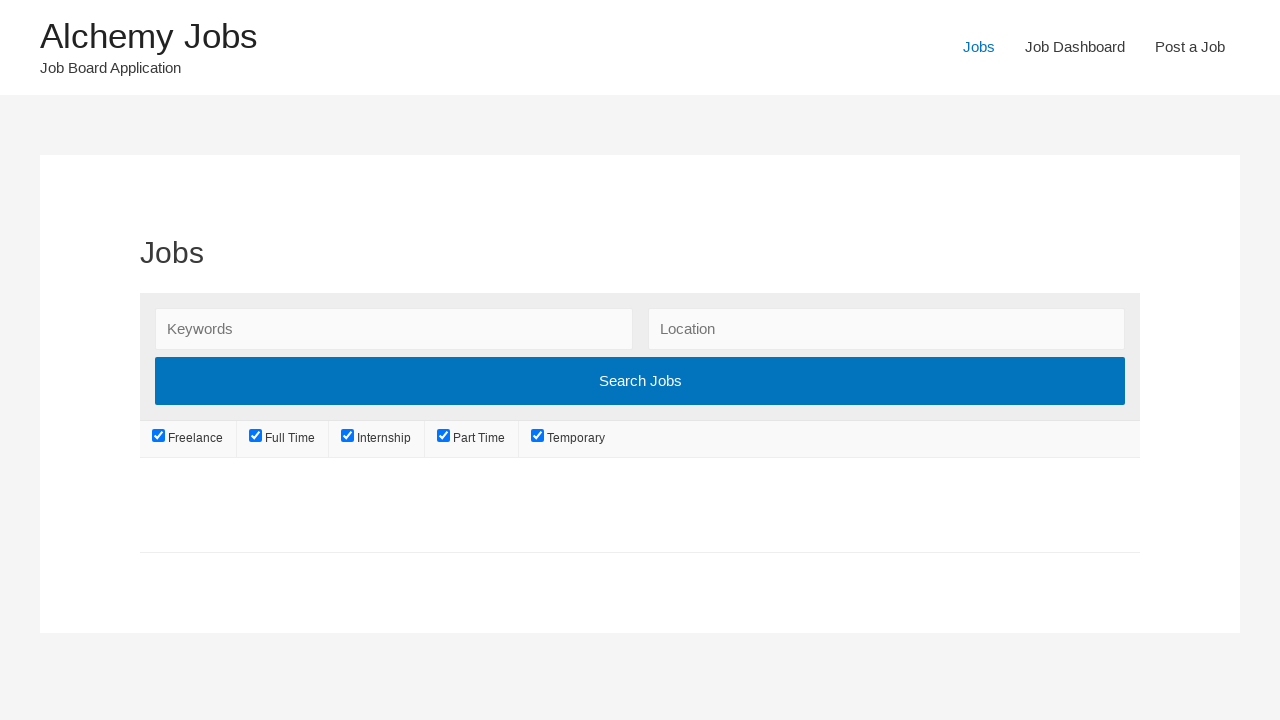

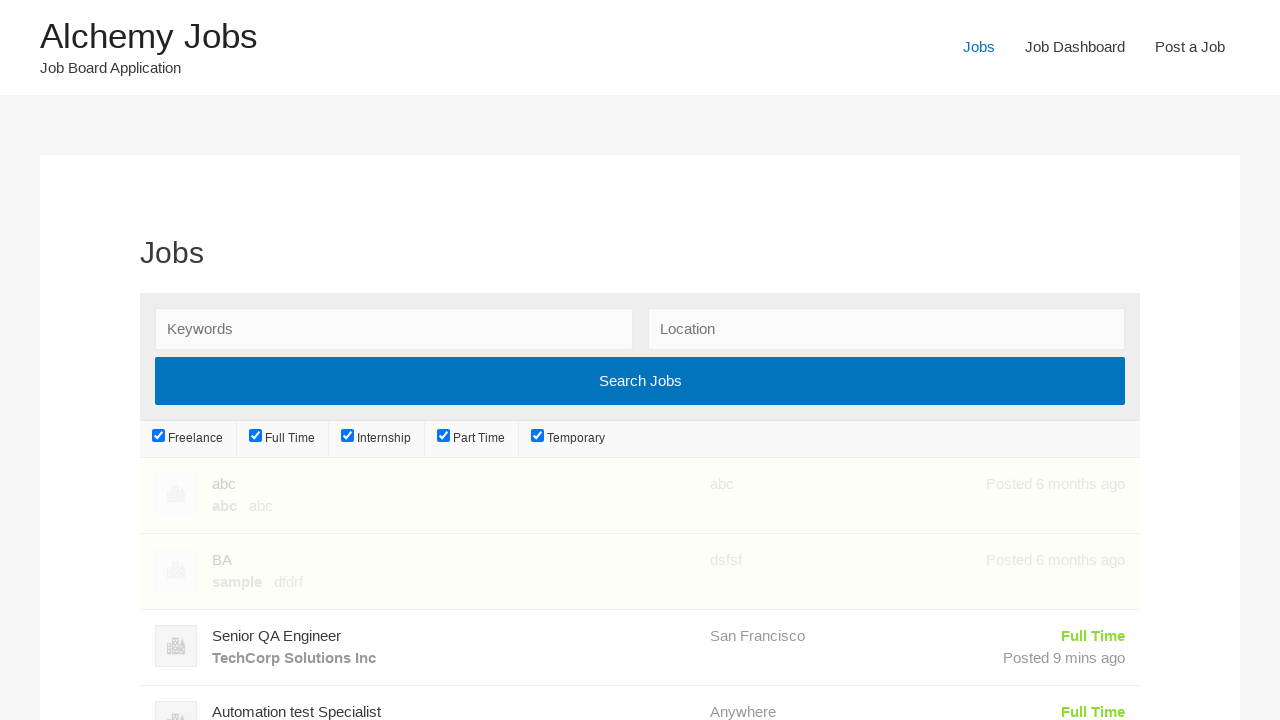